Tests iframe interaction by launching a popup, copying text from within the iframe, then submitting it in a form to verify correctness

Starting URL: https://www.qa-practice.com/elements/popup/iframe_popup

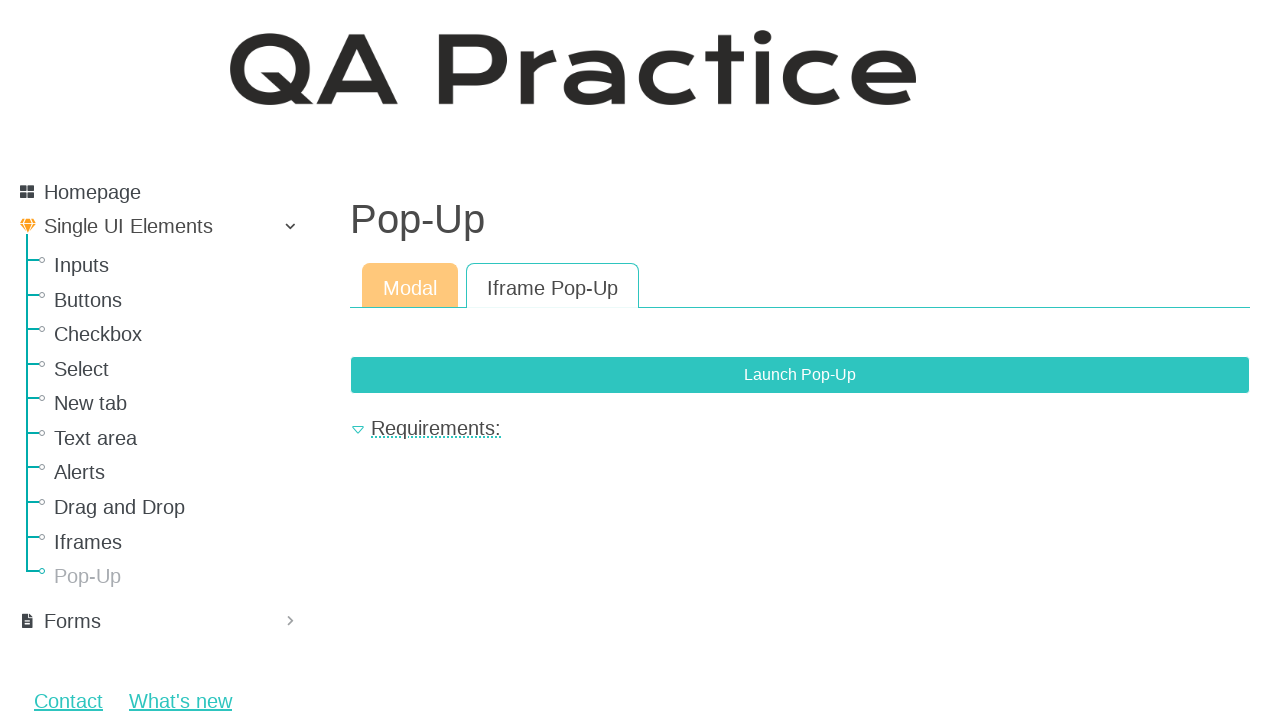

Clicked 'Launch Pop-Up' button to open iframe popup at (800, 375) on xpath=//button[contains(text(),"Launch Pop-Up")]
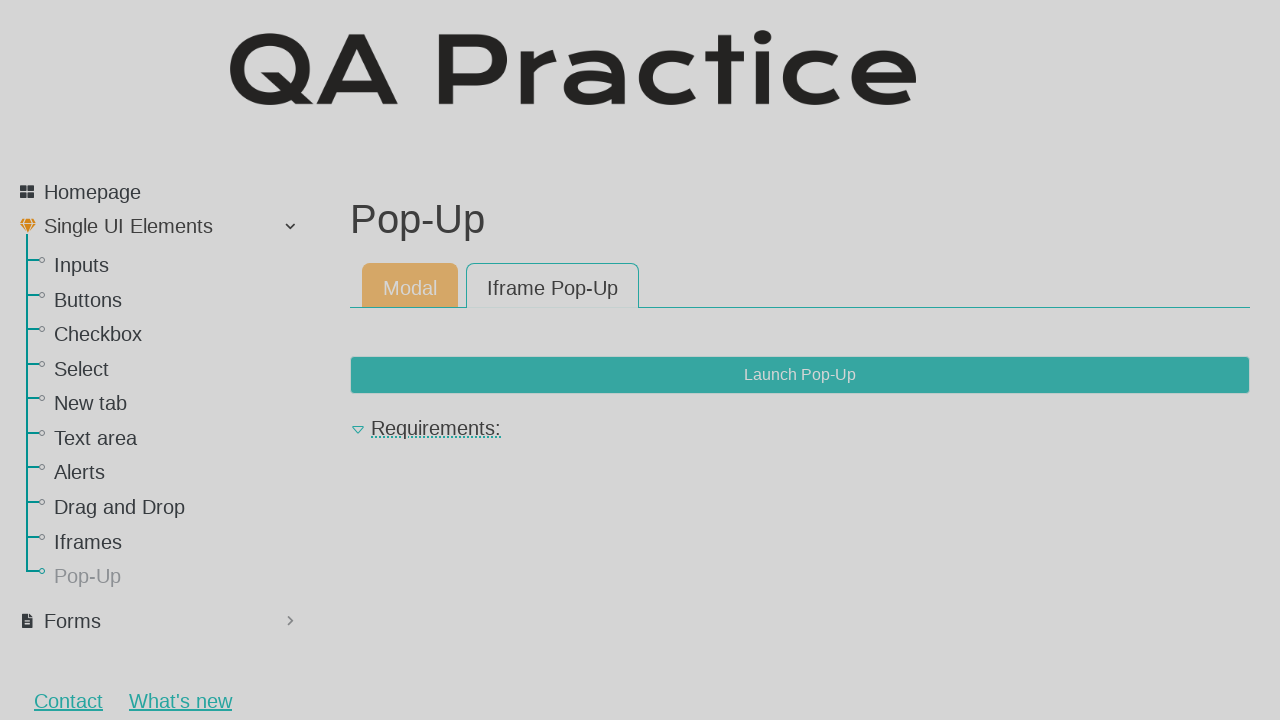

Located iframe element
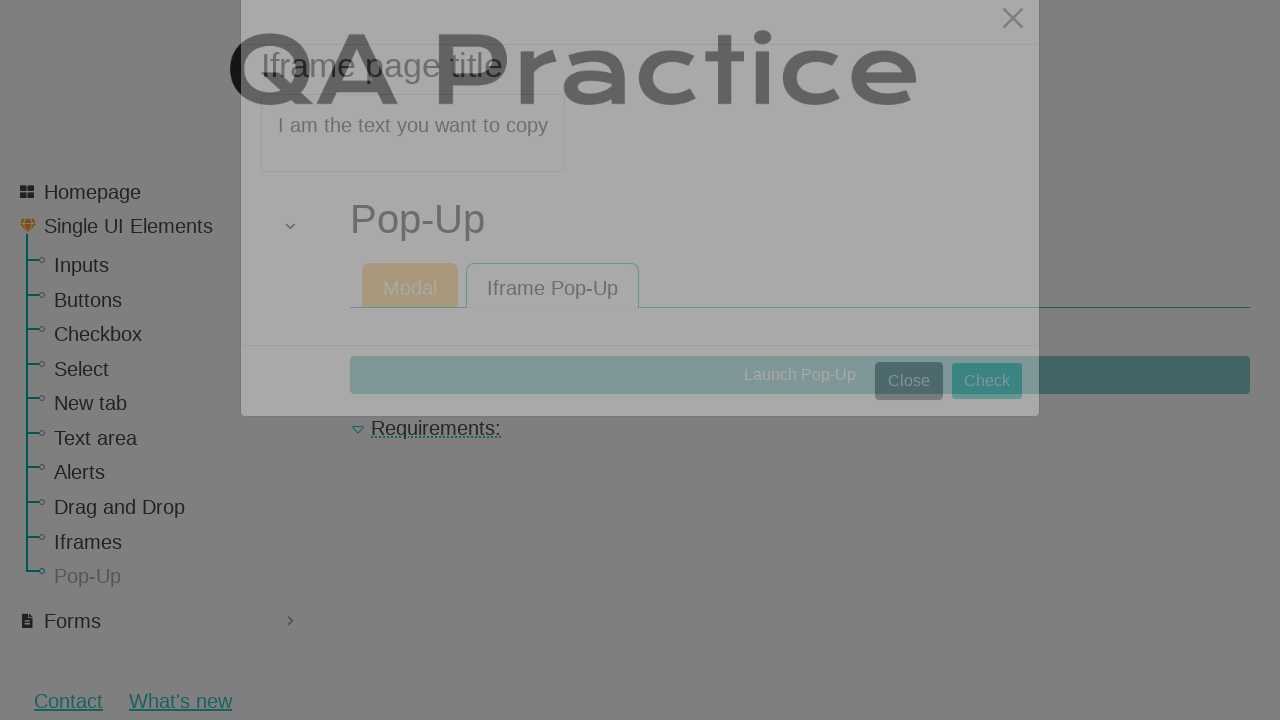

Extracted text from iframe: 'I am the text you want to copy'
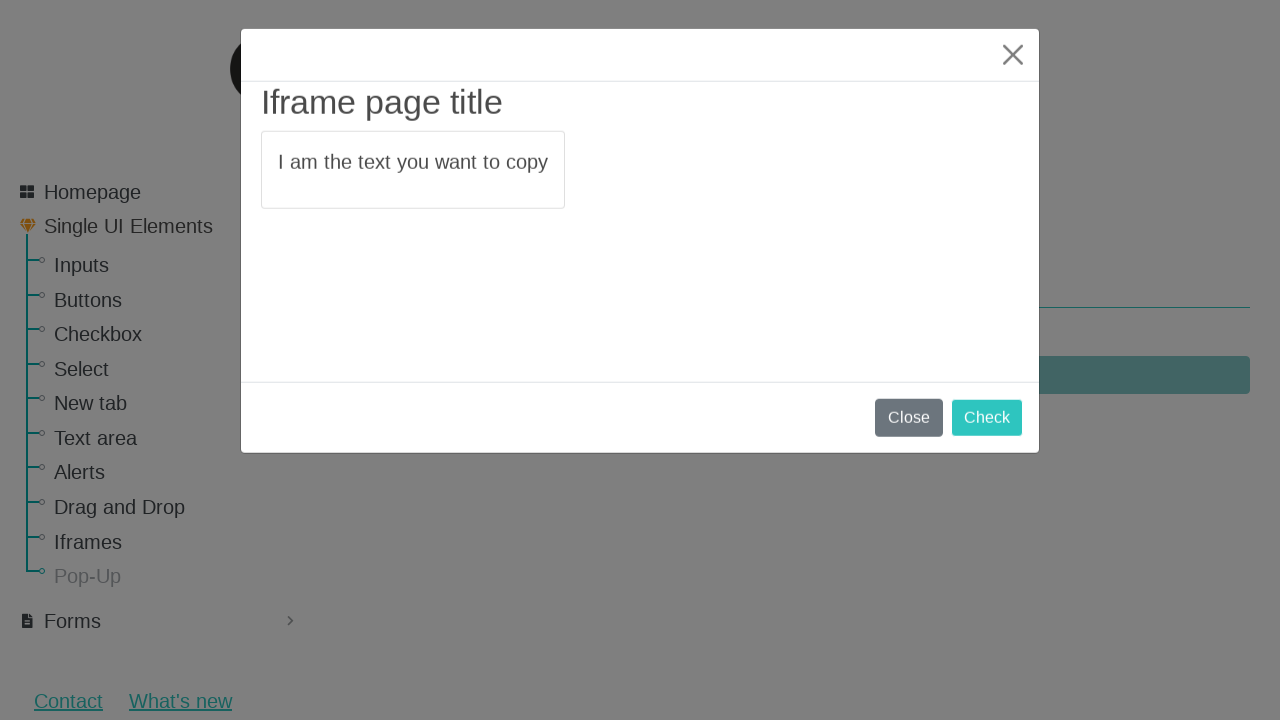

Clicked check button in main frame at (987, 418) on xpath=//button[@form="empty-form"]
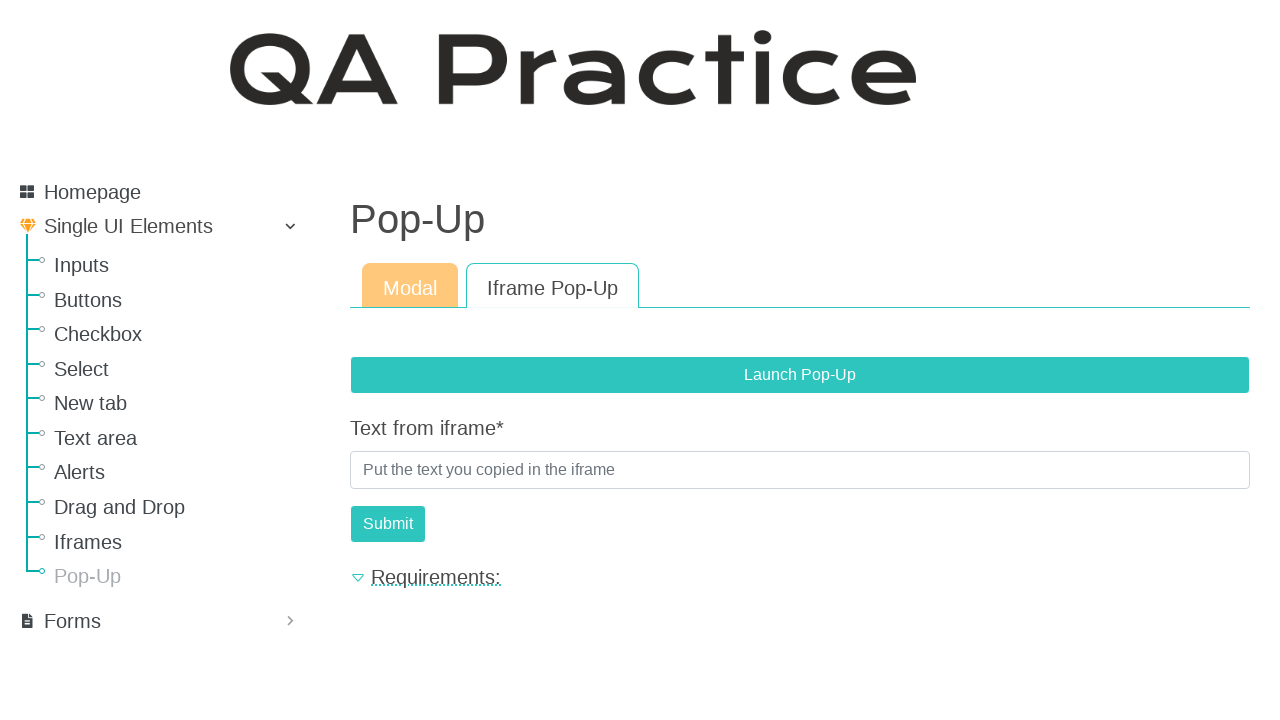

Filled text field with copied iframe text on #id_text_from_iframe
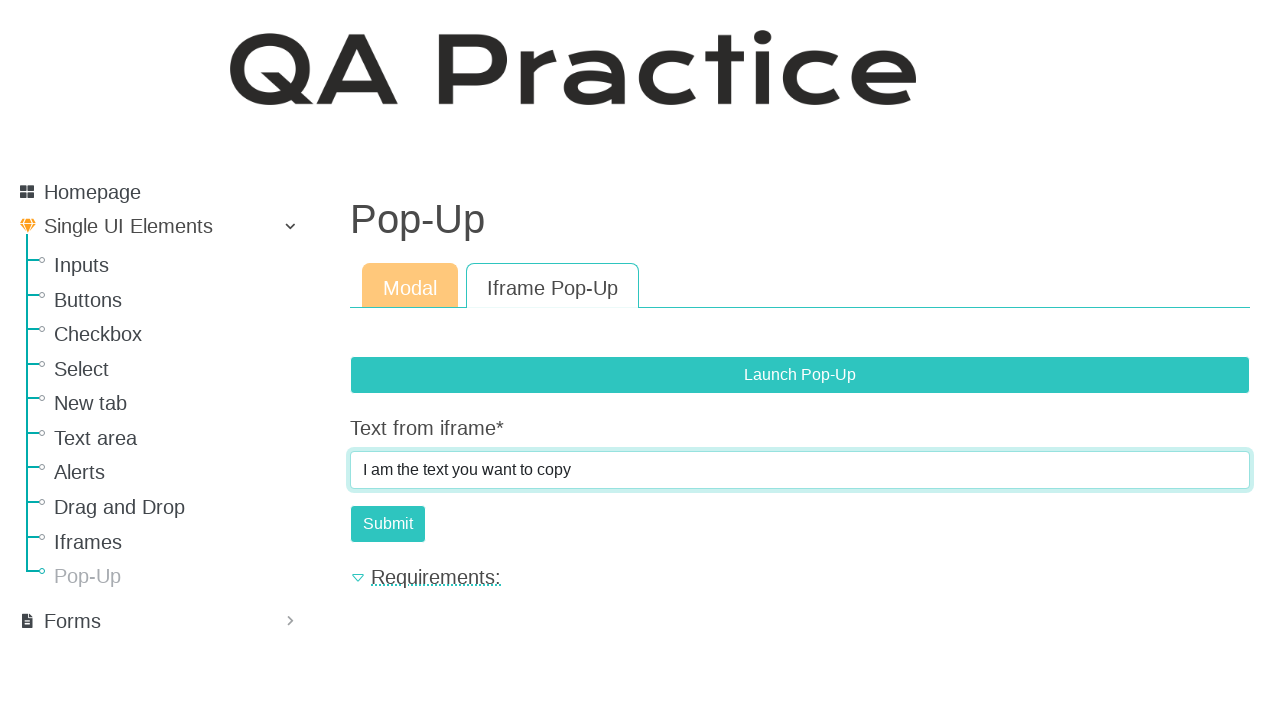

Clicked submit button to verify copied text at (388, 524) on #submit-id-submit
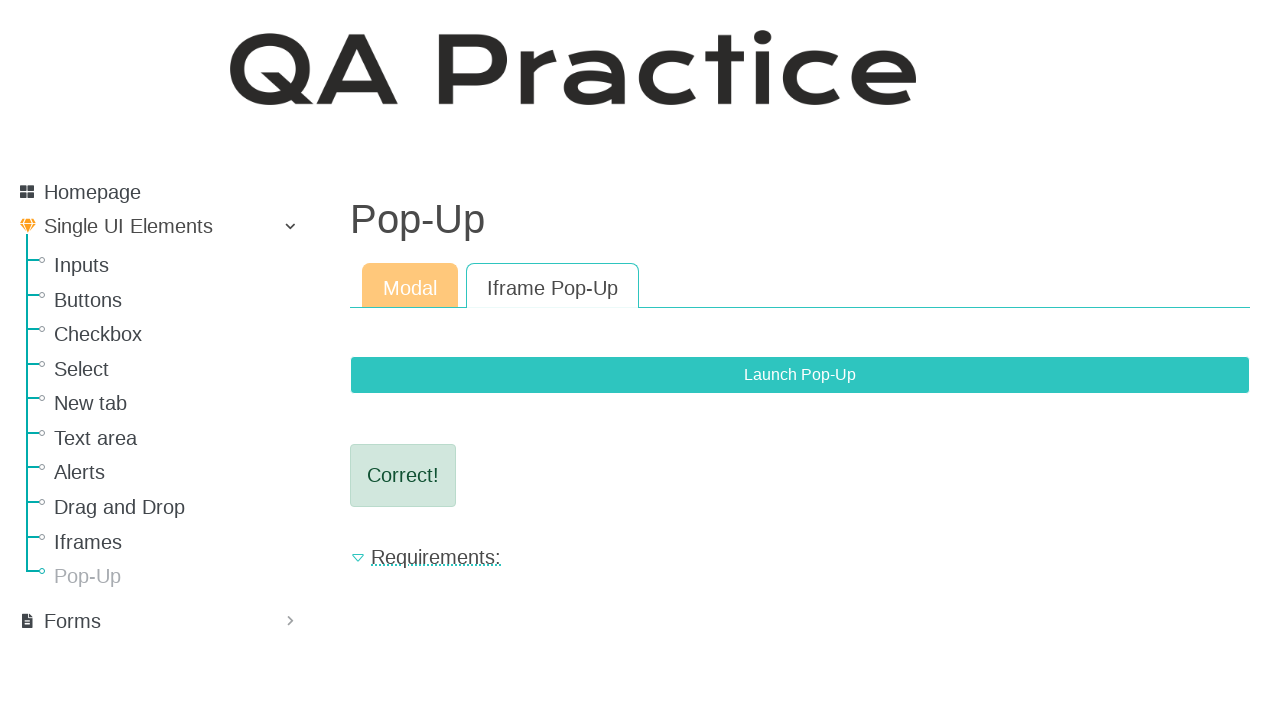

Verification result element appeared on page
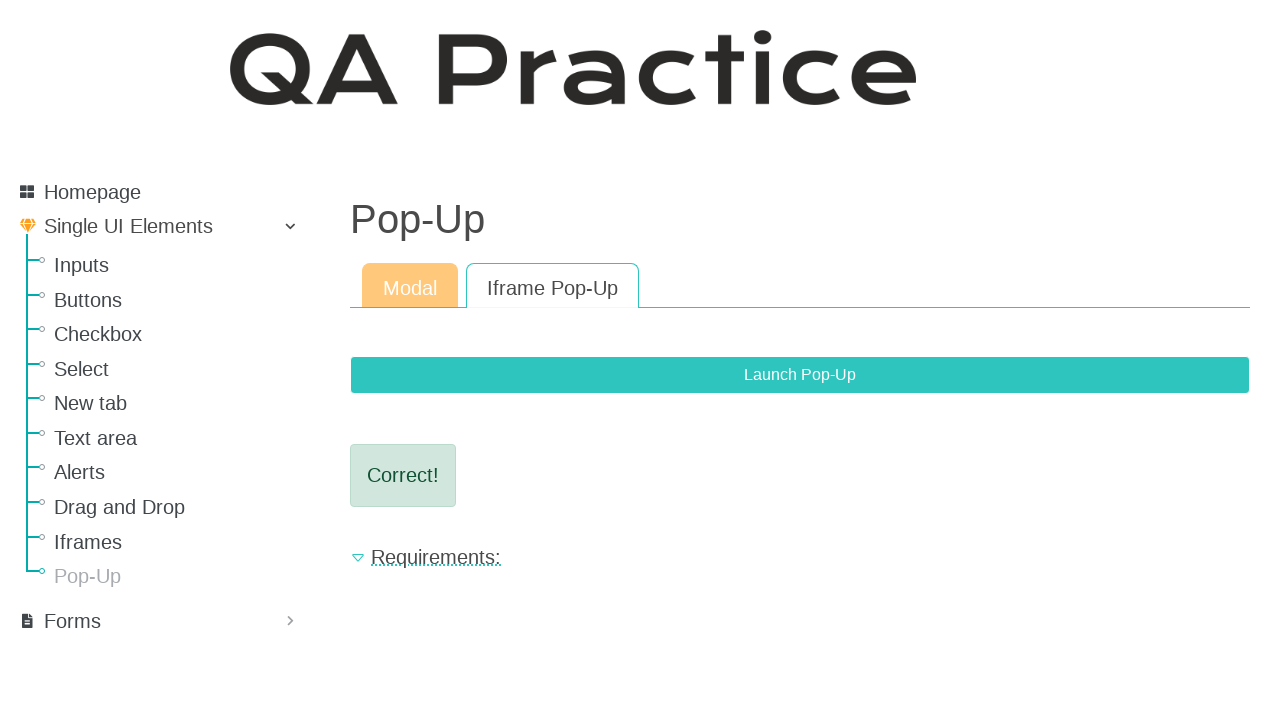

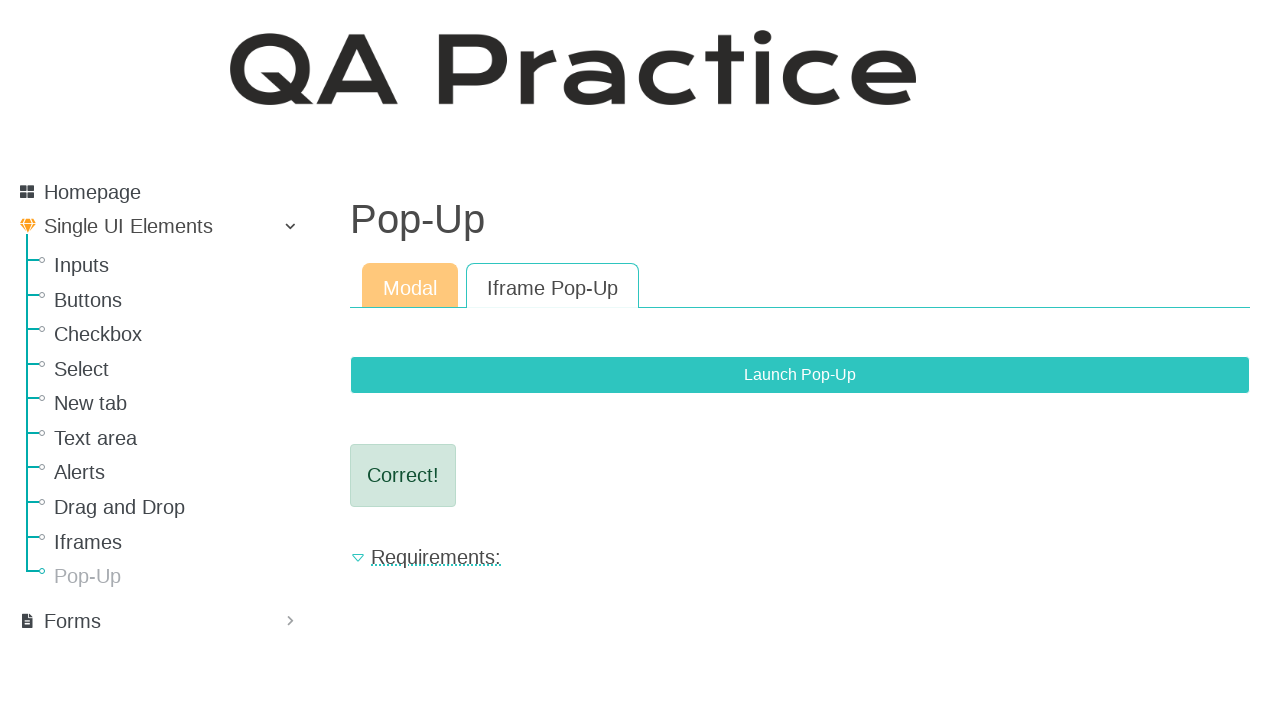